Tests that clicking the Email column header sorts the email addresses in ascending alphabetical order

Starting URL: http://the-internet.herokuapp.com/tables

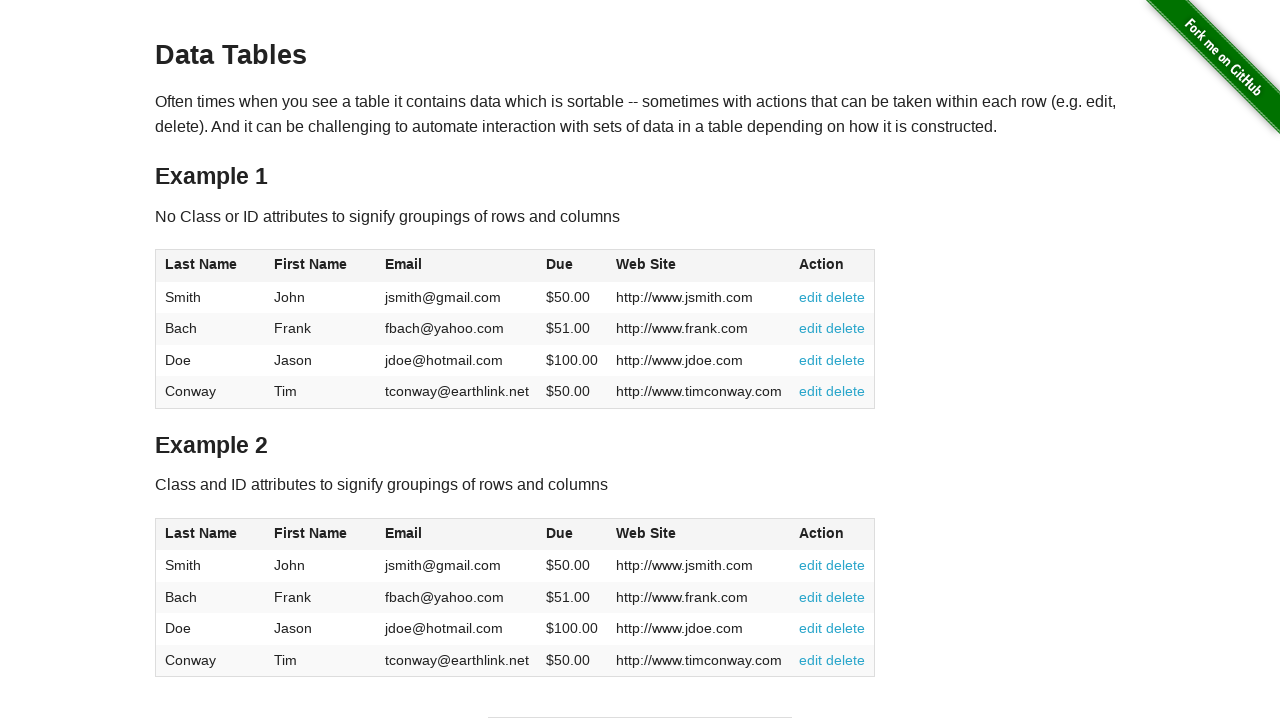

Clicked Email column header to sort in ascending order at (457, 266) on #table1 thead tr th:nth-of-type(3)
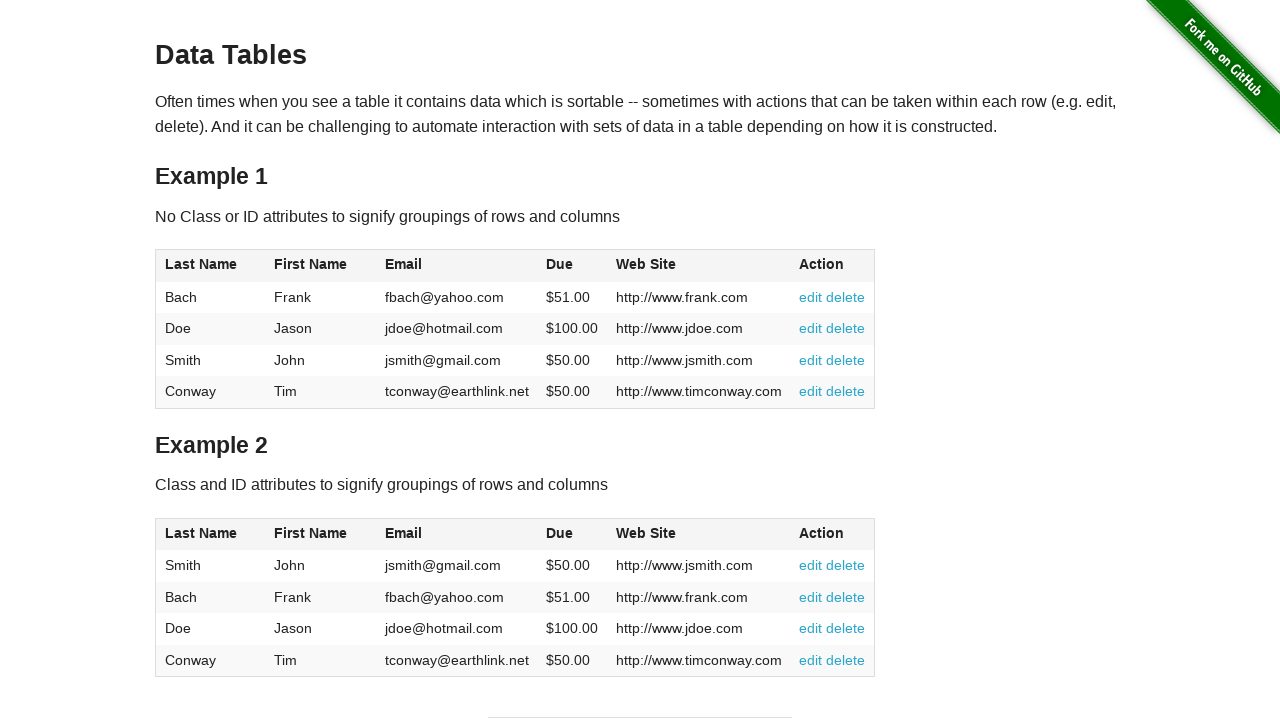

Email column data loaded and table sorted by email in ascending alphabetical order
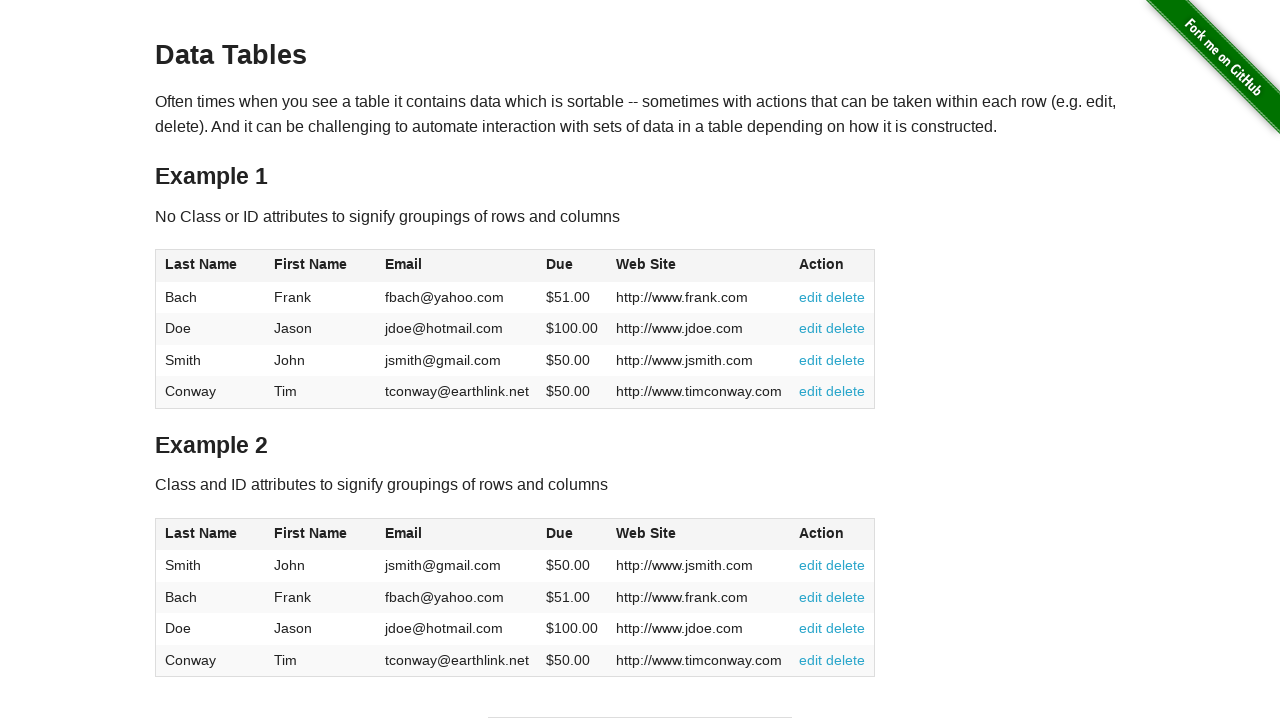

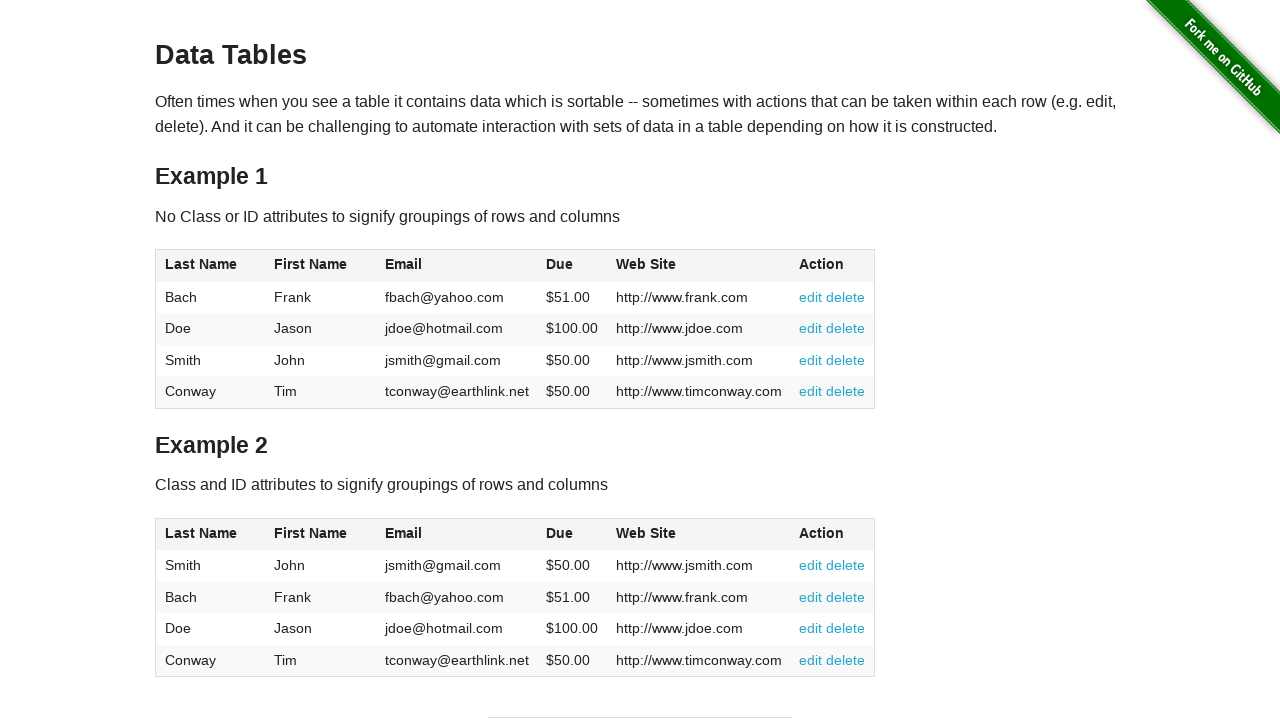